Tests a contact form by filling in first name, last name, email, mobile number, and company name fields with sample data

Starting URL: http://only-testing-blog.blogspot.com/2014/05/form.html

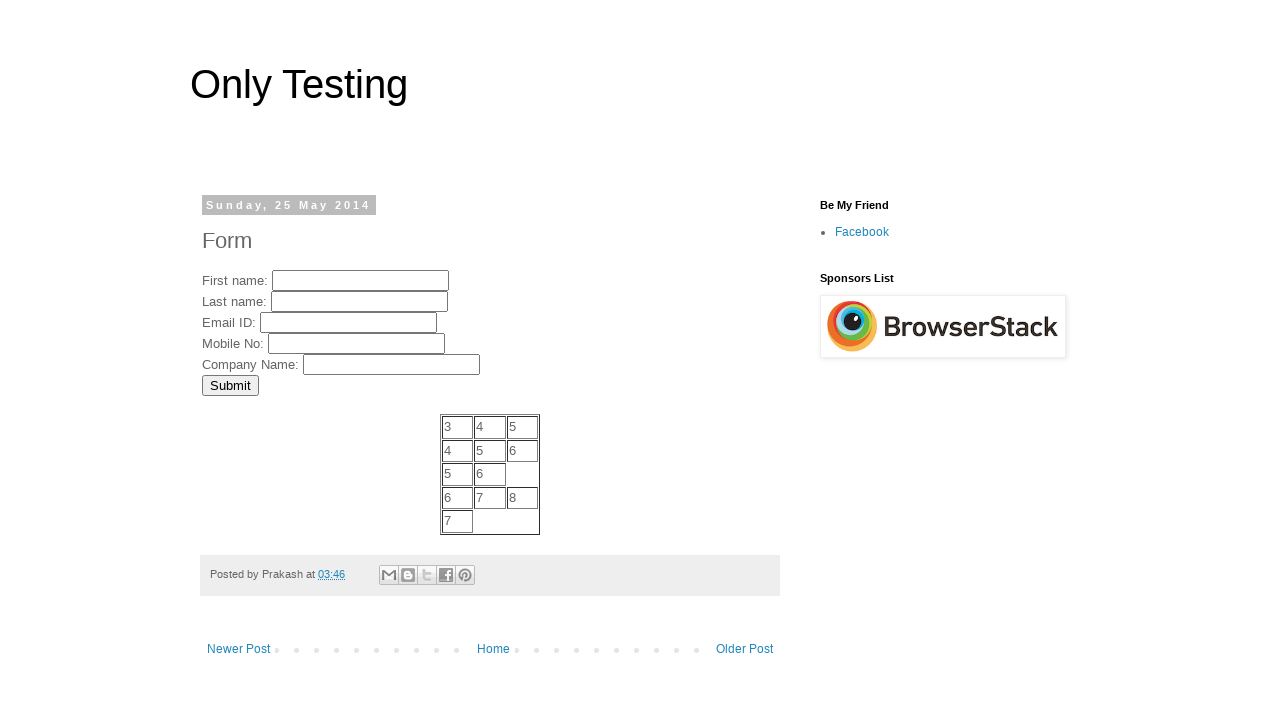

Filled FirstName field with 'John' on input[name='FirstName']
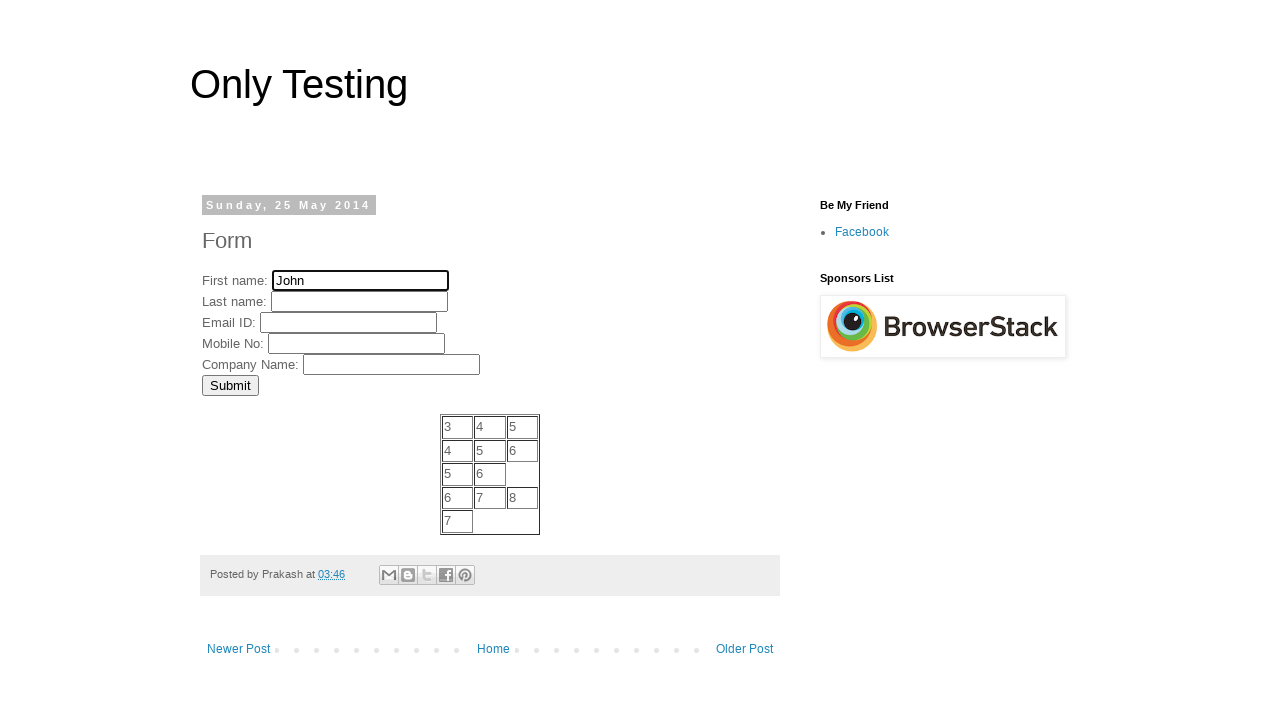

Filled LastName field with 'Smith' on input[name='LastName']
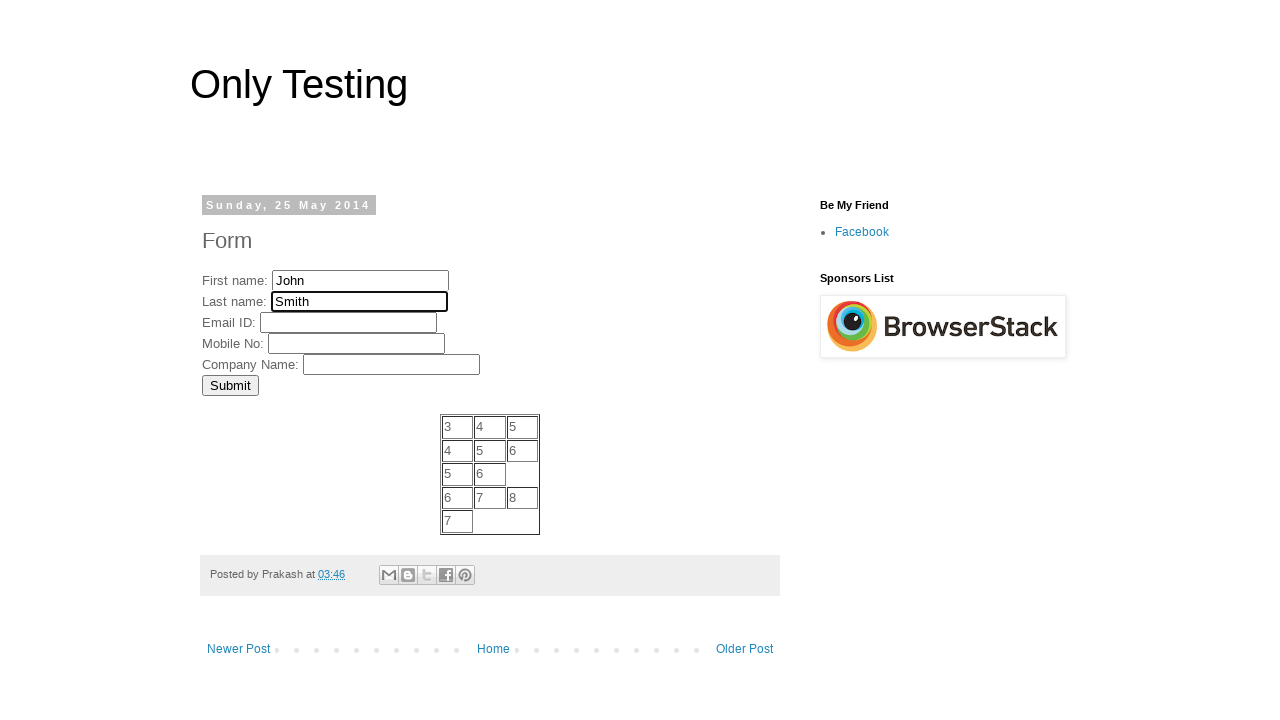

Filled EmailID field with 'john.smith@example.com' on input[name='EmailID']
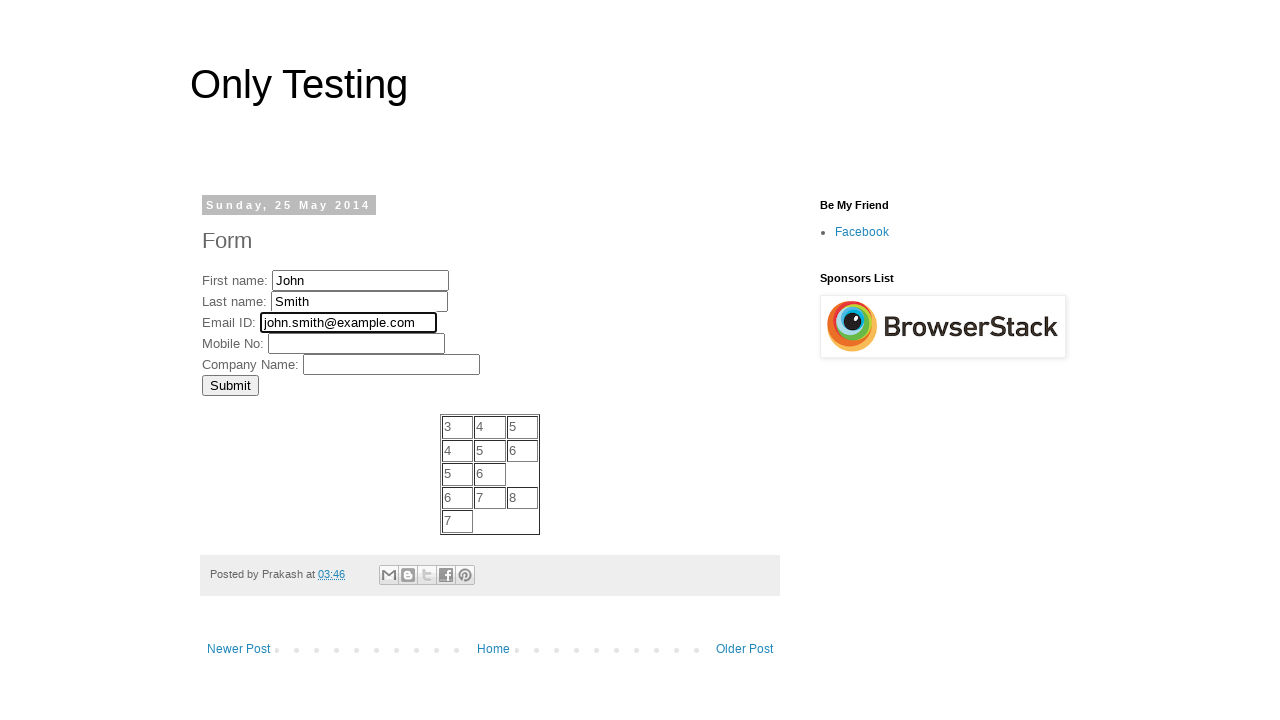

Filled MobNo field with '5551234567' on input[name='MobNo']
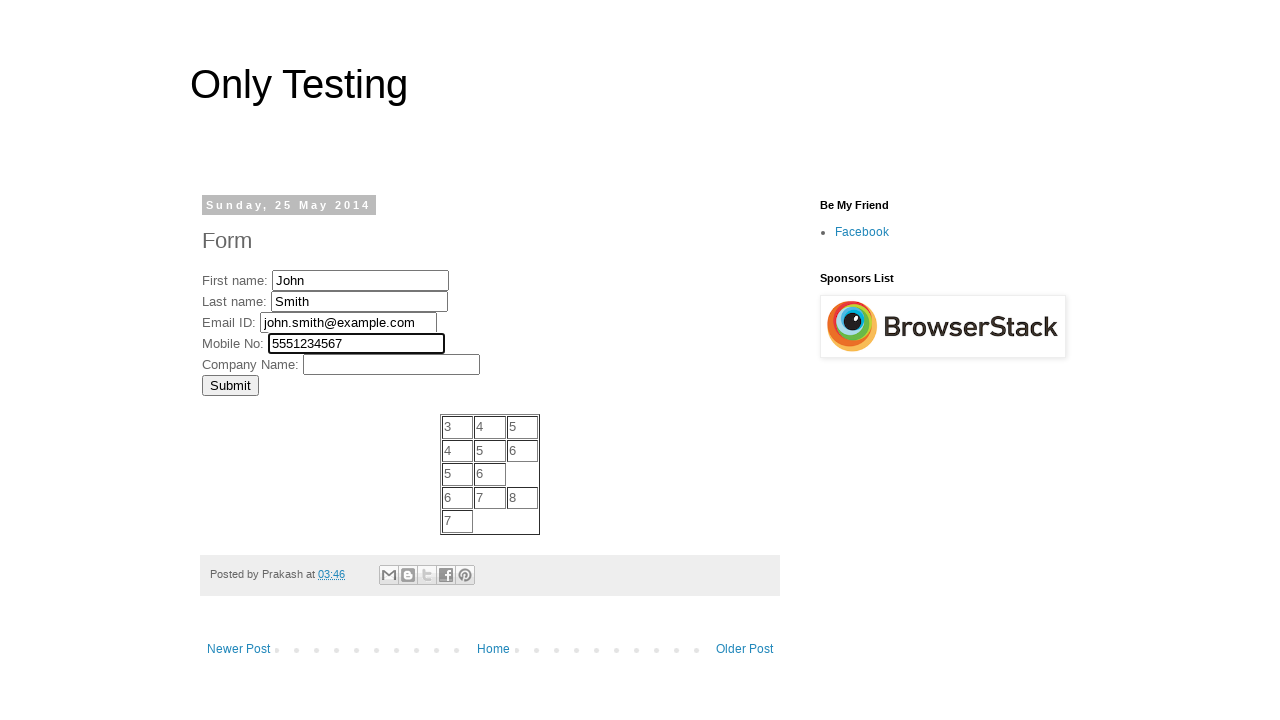

Filled Company field with 'Acme Corporation' on input[name='Company']
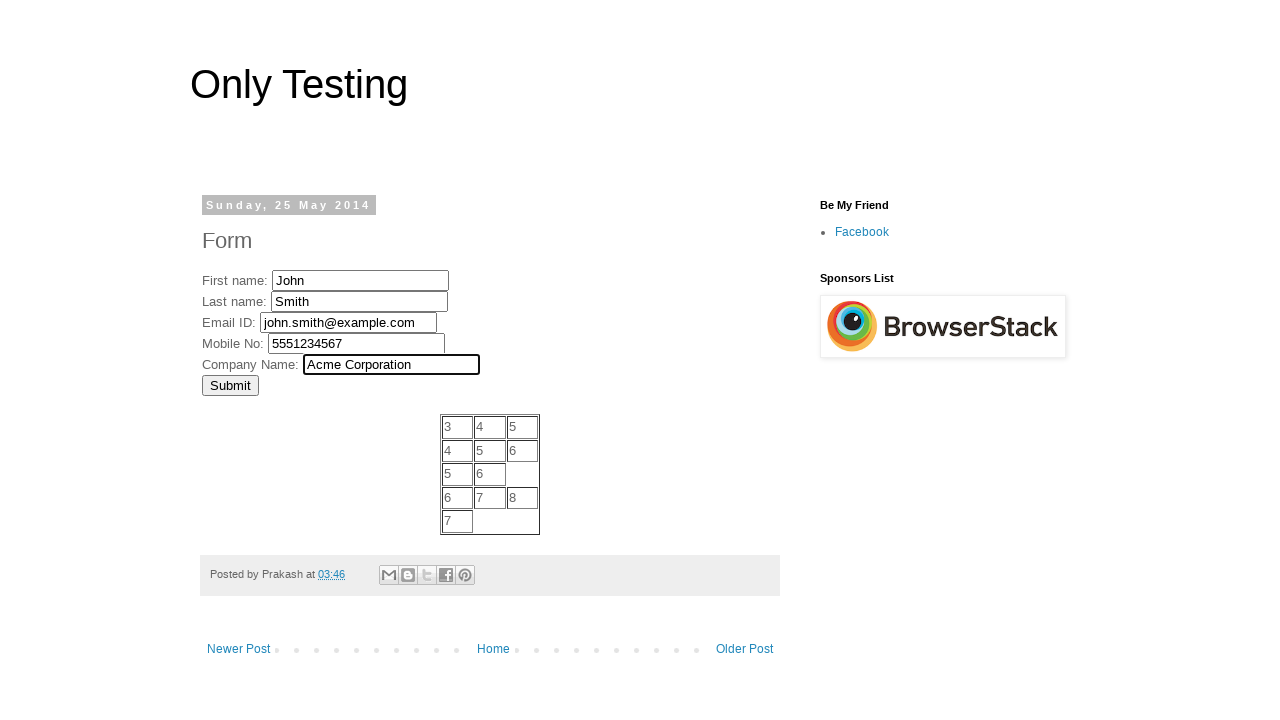

Waited 1000ms to observe first set of form data
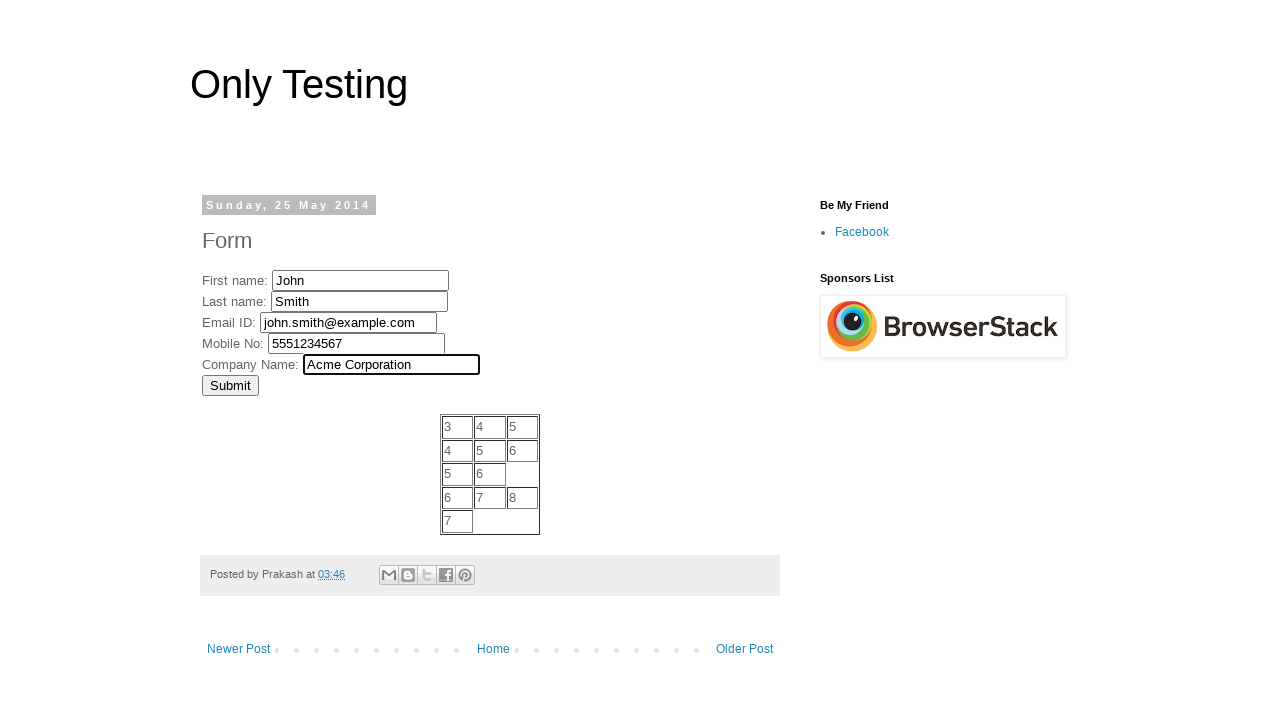

Filled FirstName field with 'Jane' on input[name='FirstName']
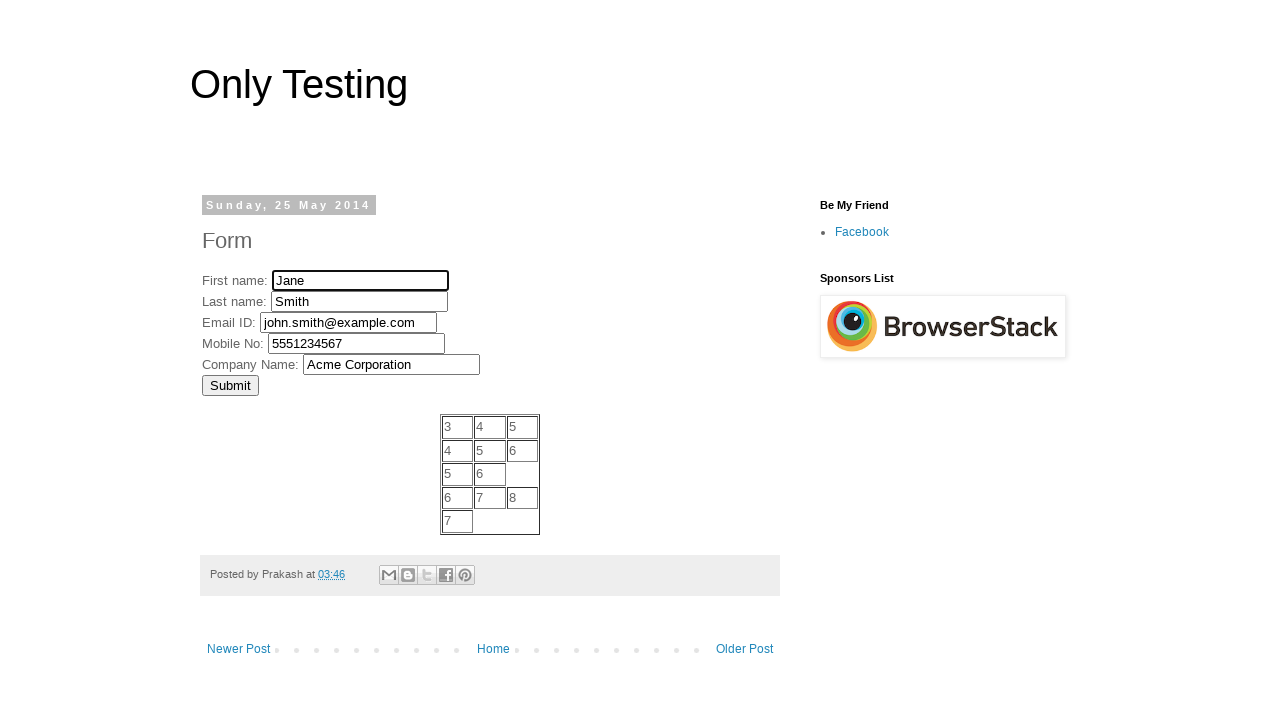

Filled LastName field with 'Doe' on input[name='LastName']
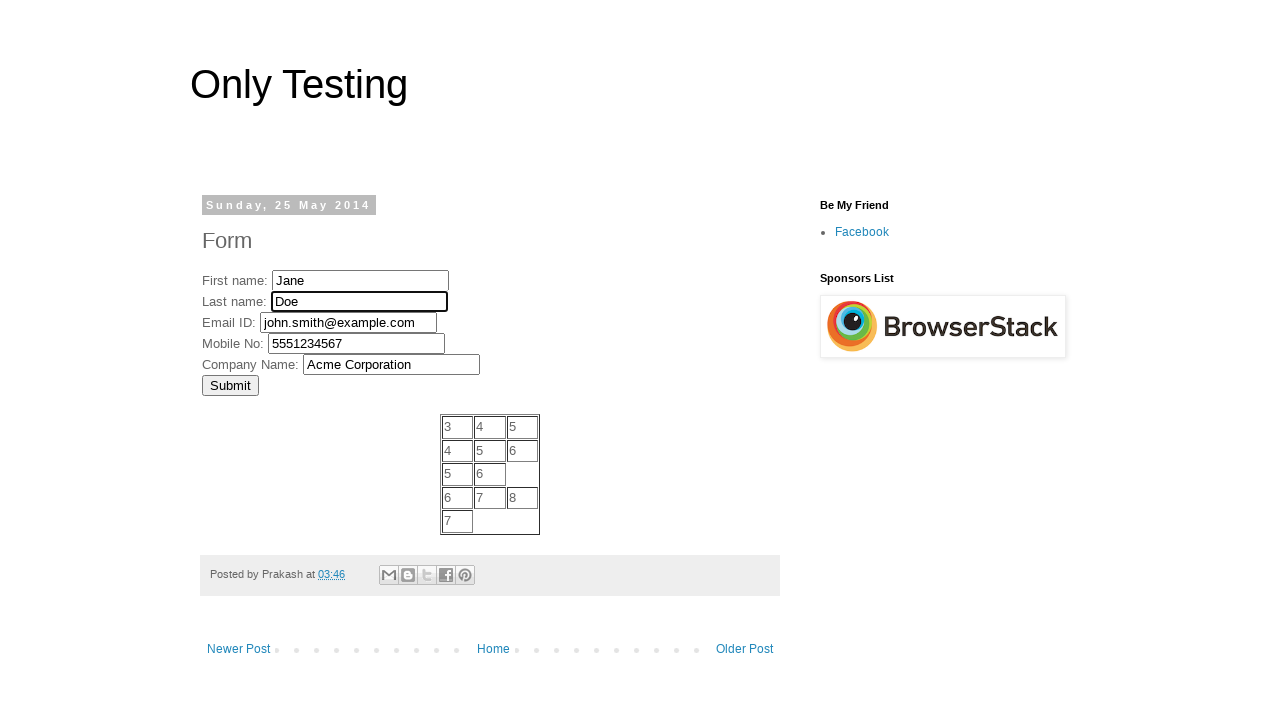

Filled EmailID field with 'jane.doe@testmail.com' on input[name='EmailID']
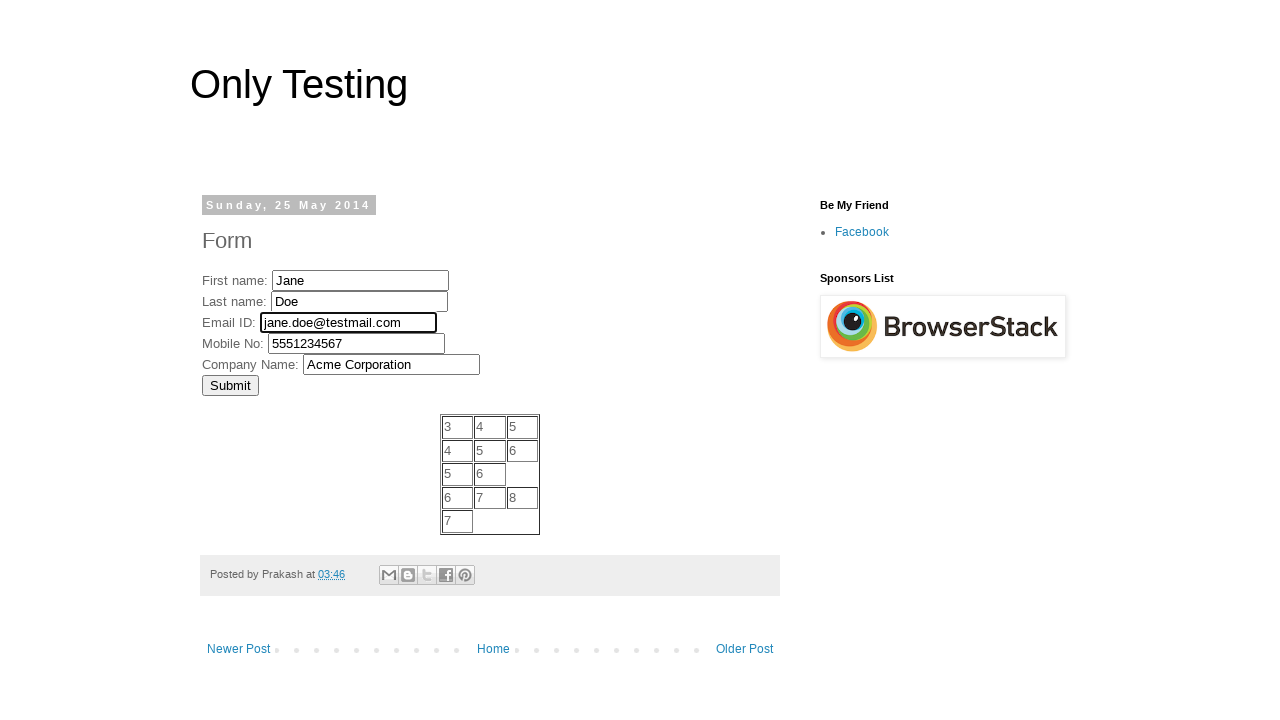

Filled MobNo field with '5559876543' on input[name='MobNo']
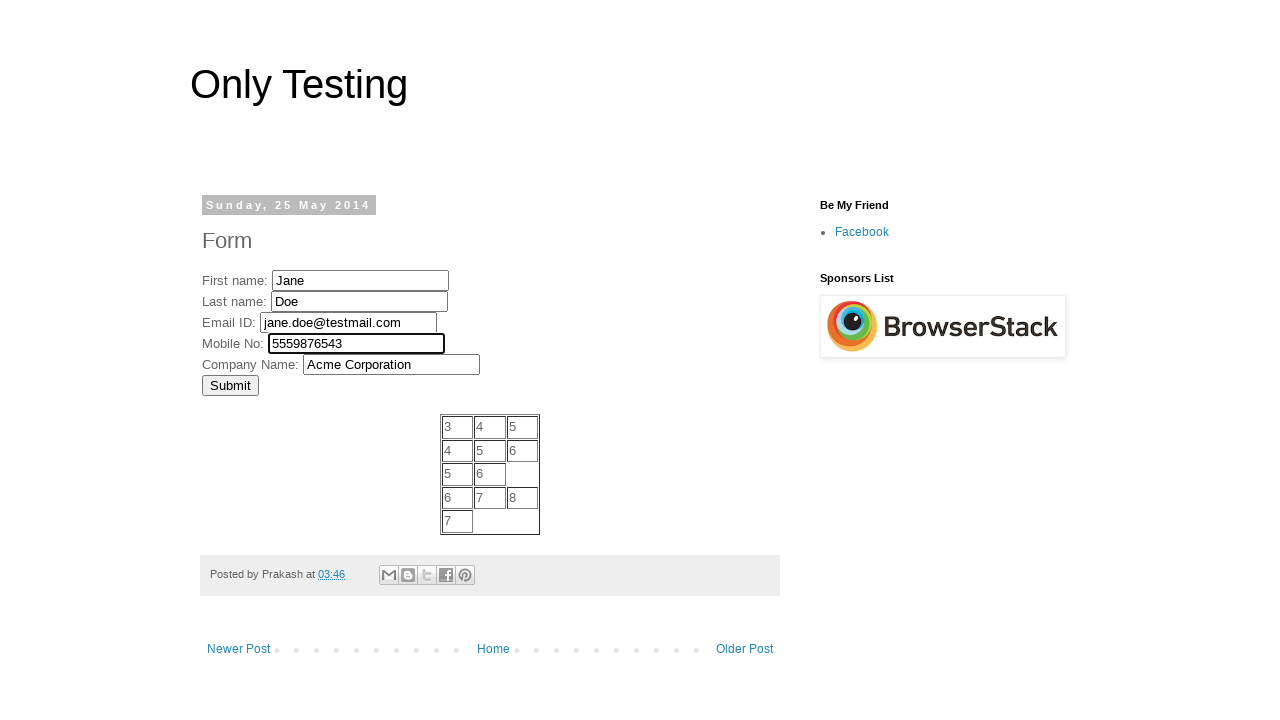

Filled Company field with 'Global Tech Inc' on input[name='Company']
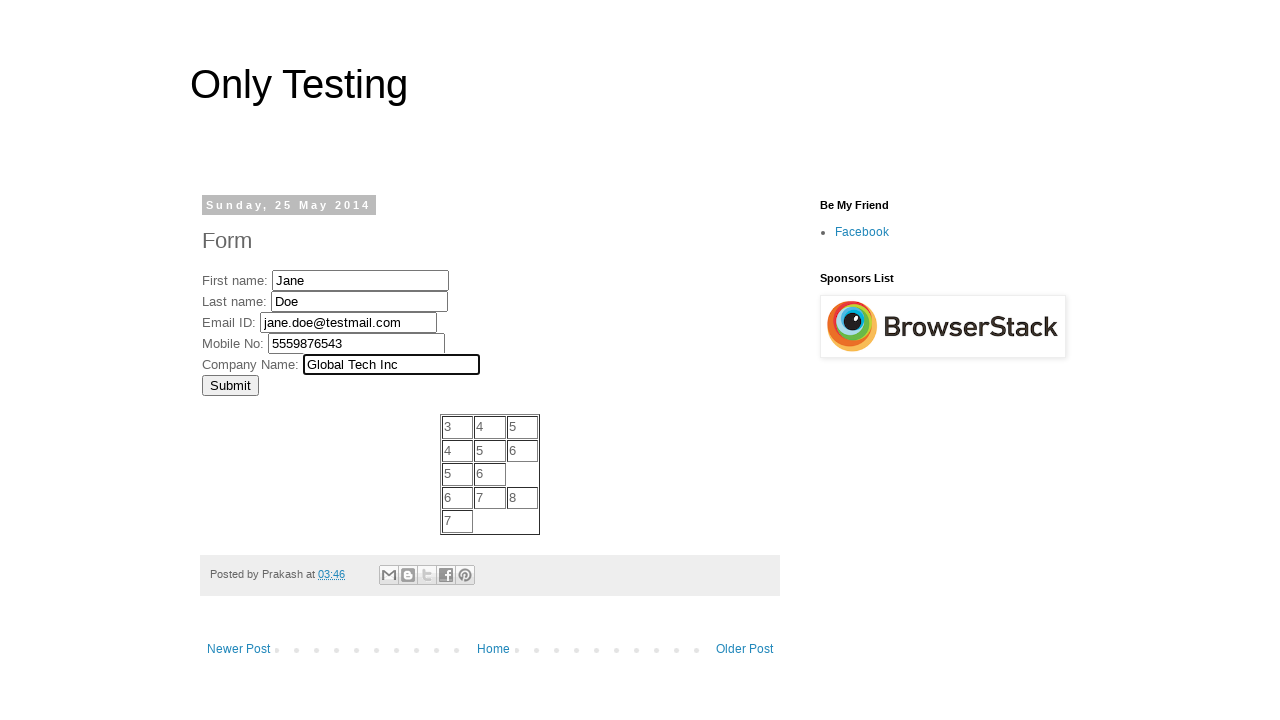

Waited 1000ms to observe second set of form data
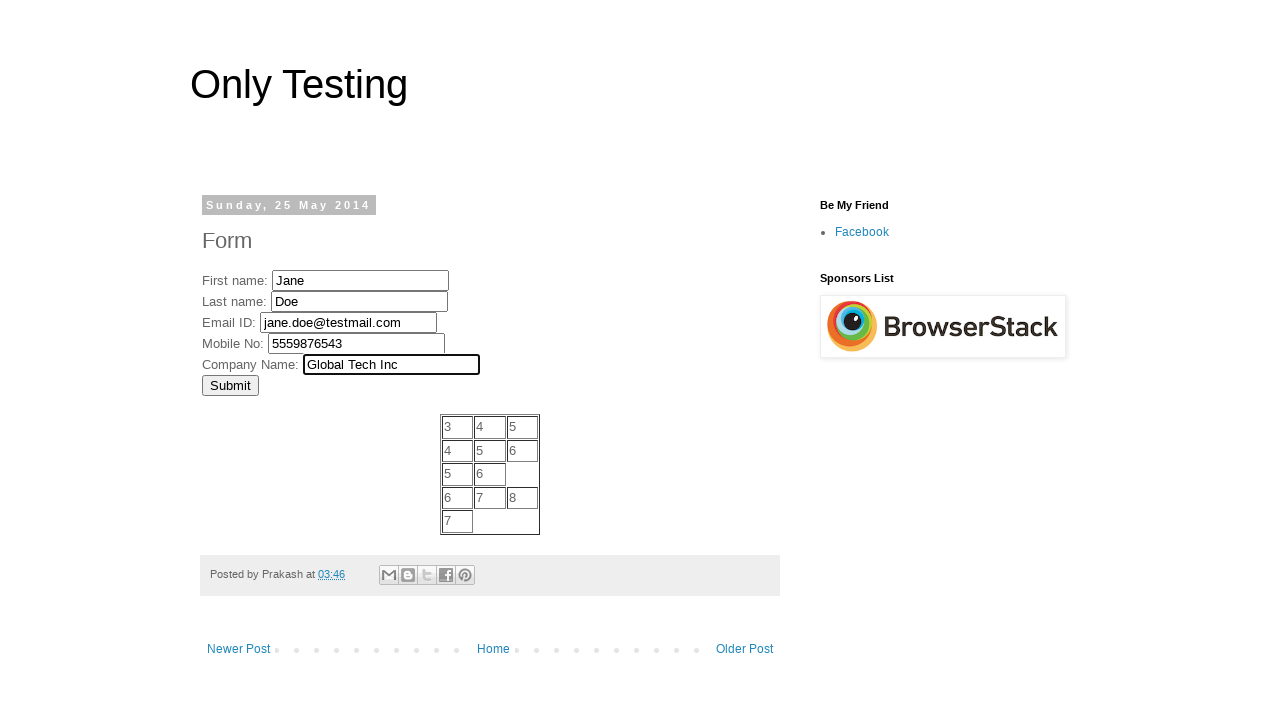

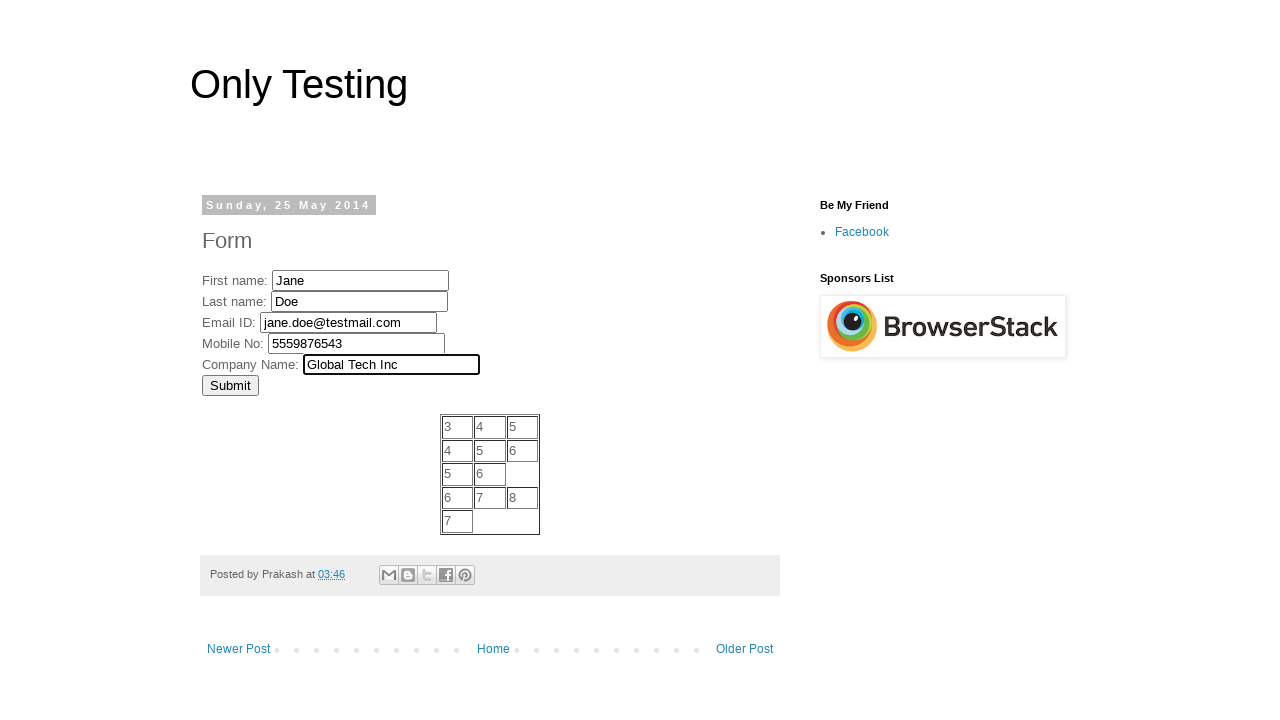